Tests navigation to the autocomplete page and verifies the page header displays "Autocomplete"

Starting URL: https://formy-project.herokuapp.com/

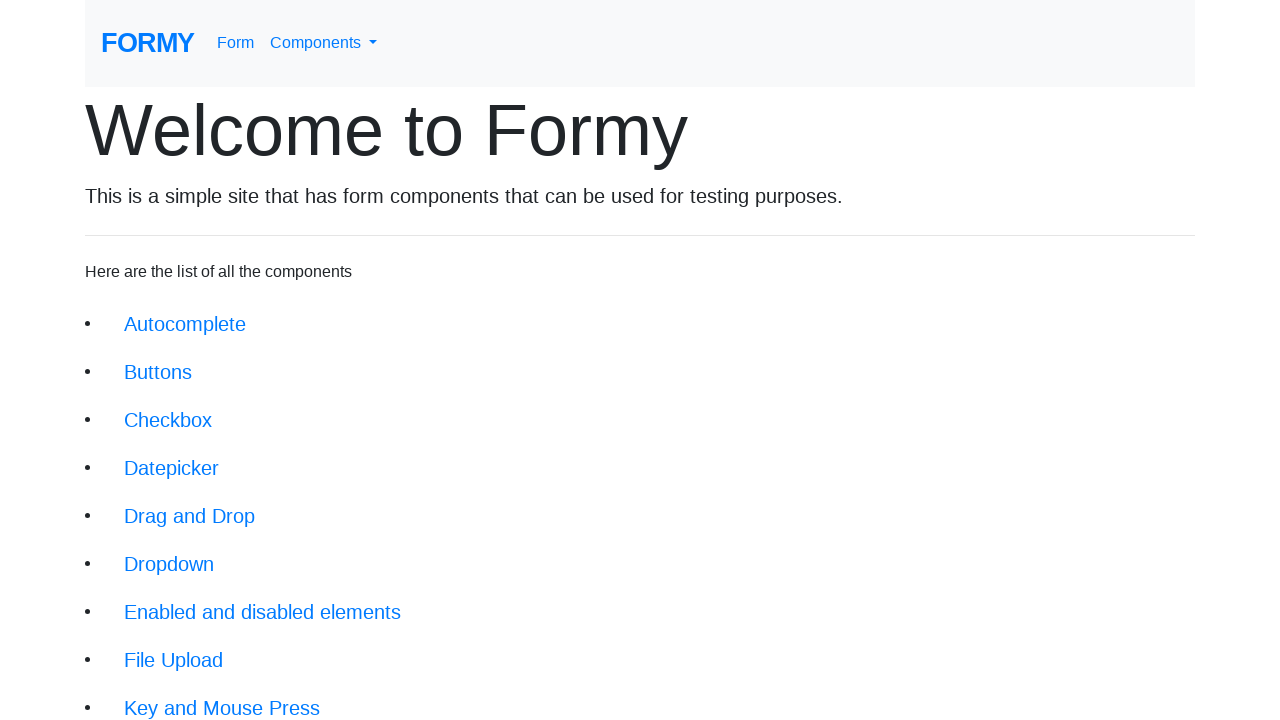

Navigated to Formy Project homepage
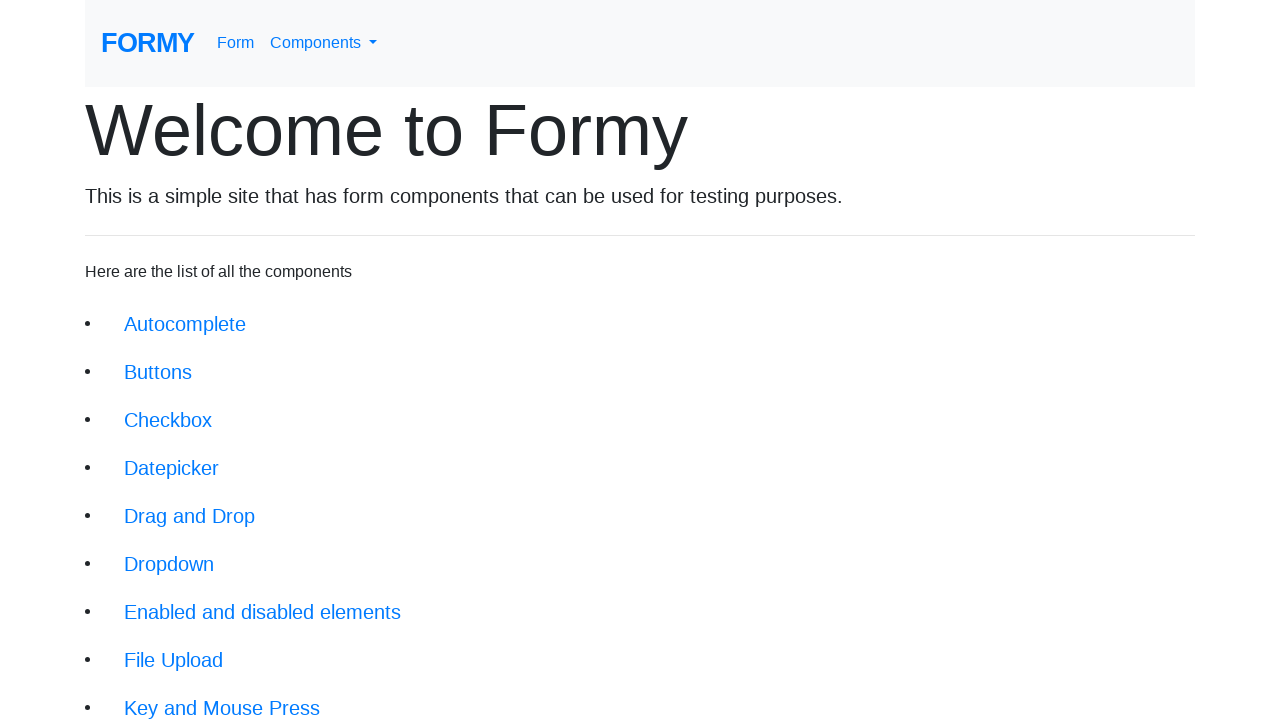

Clicked on the autocomplete link at (185, 324) on xpath=//li/a[@href='/autocomplete']
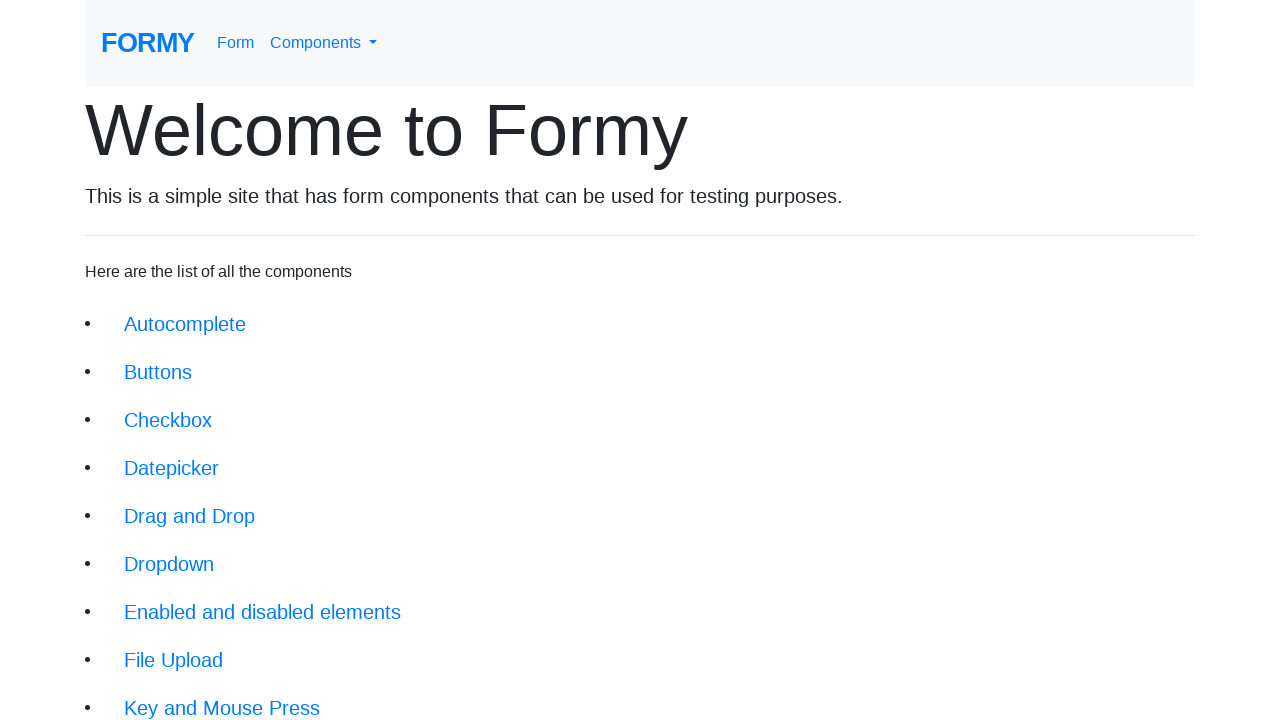

Page header loaded
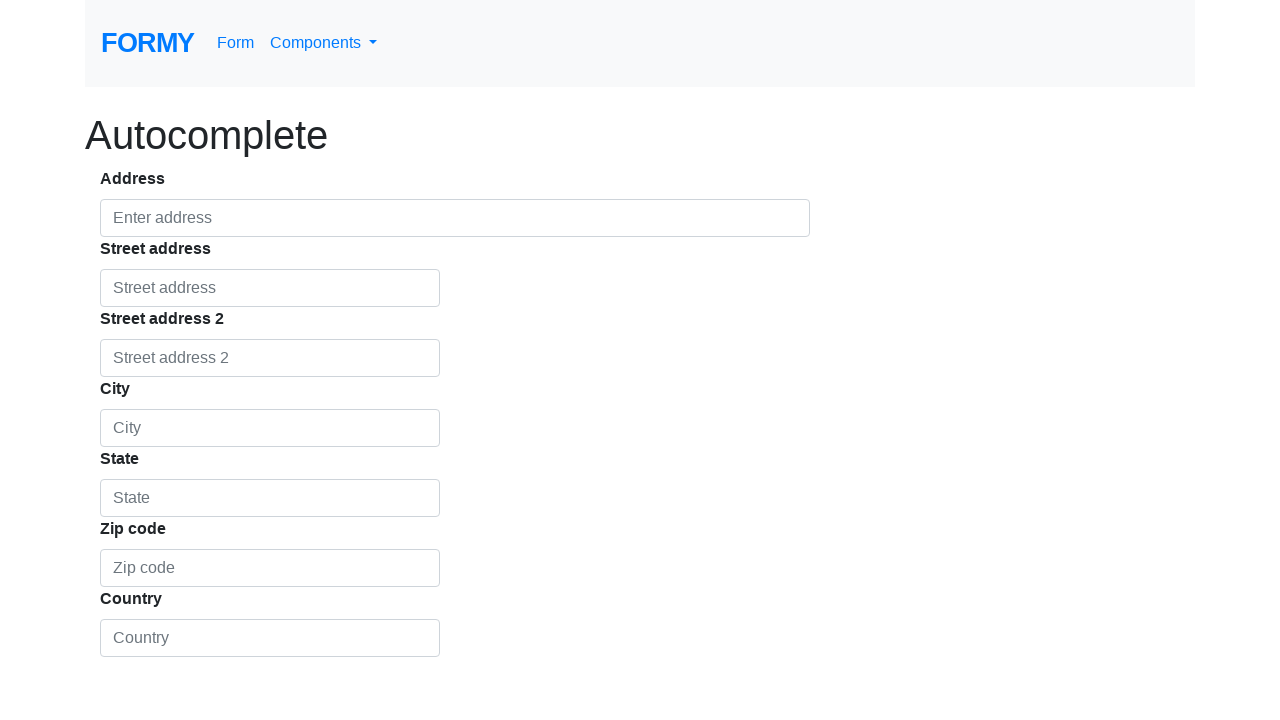

Located page header element
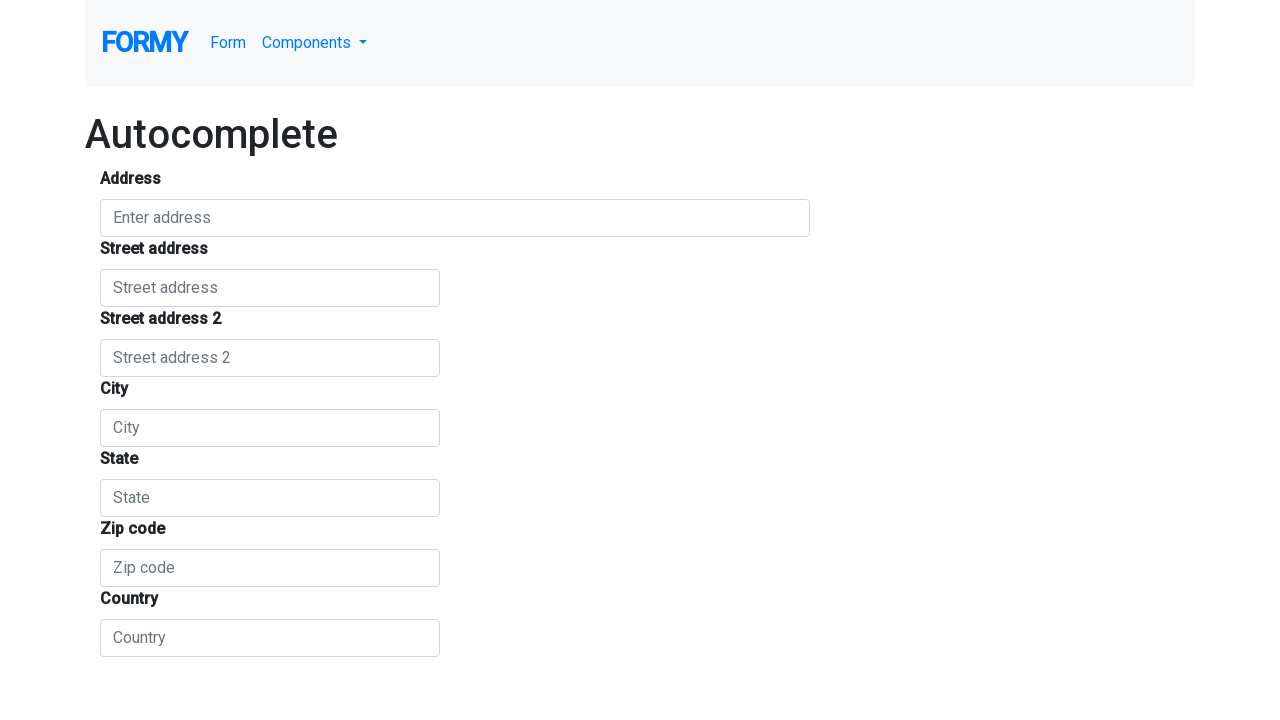

Verified page header displays 'Autocomplete'
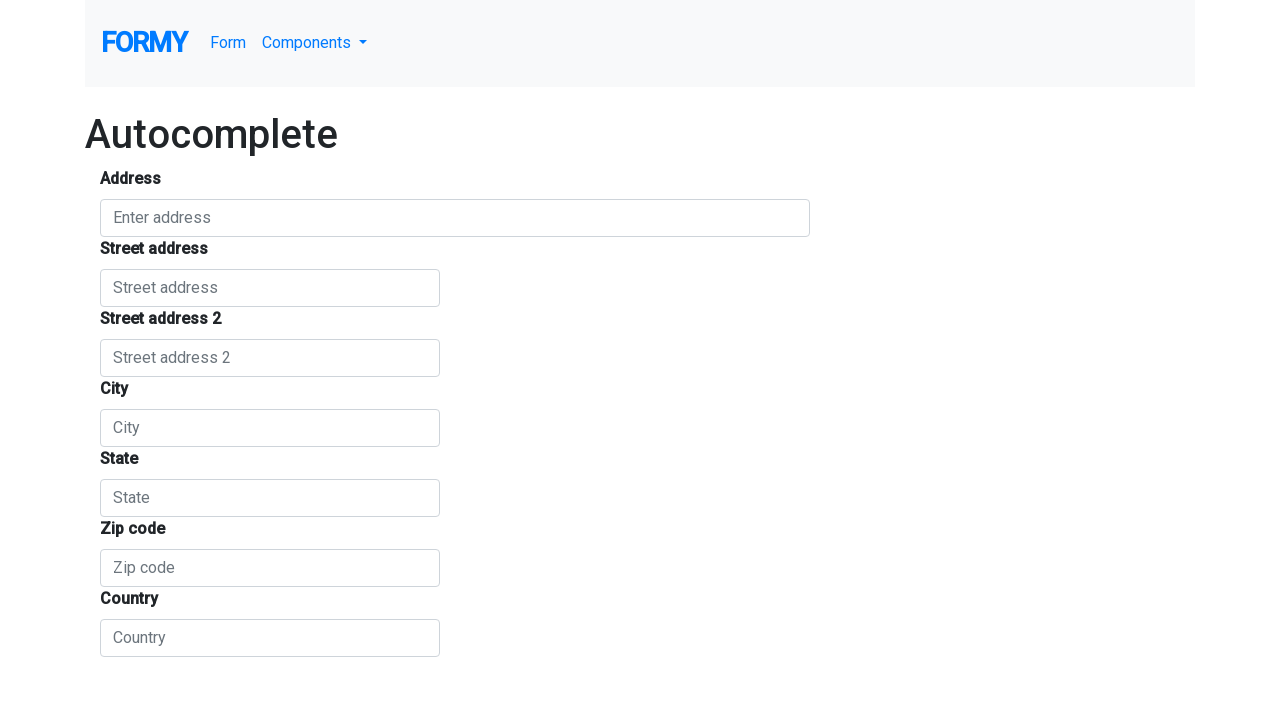

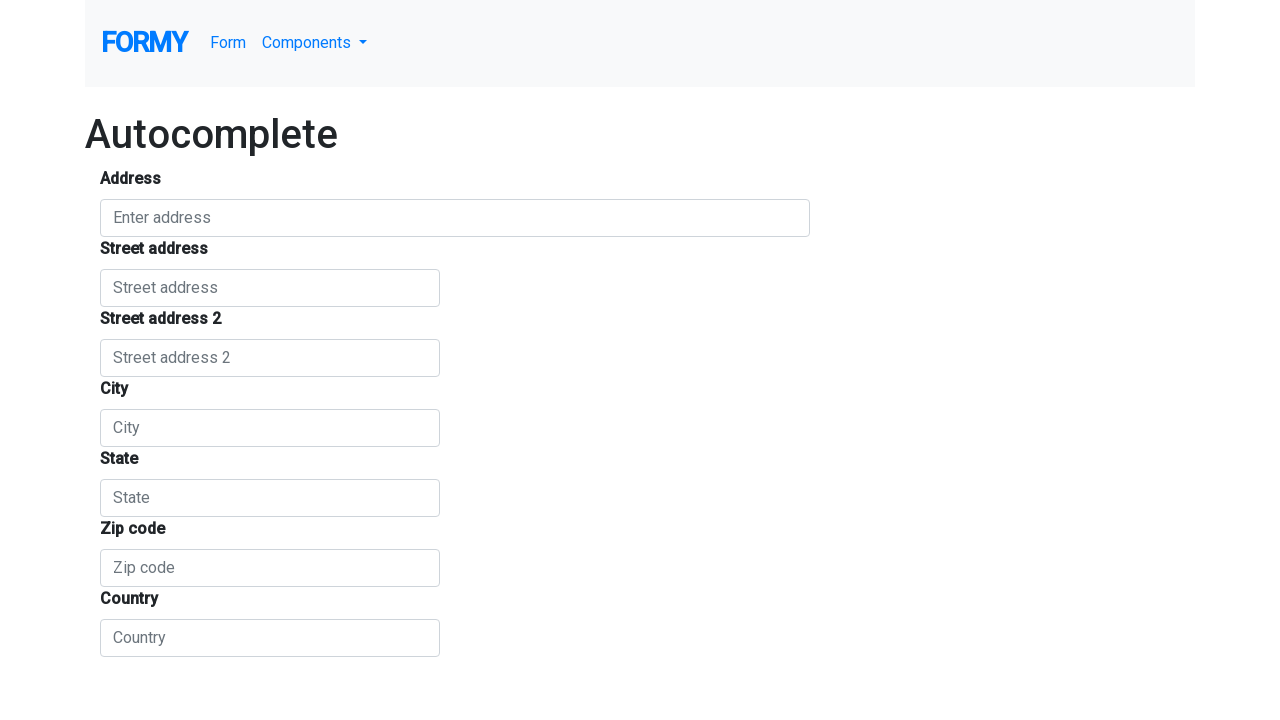